Adds a todo item, marks it completed, then toggles it back to active state

Starting URL: https://todomvc.com/

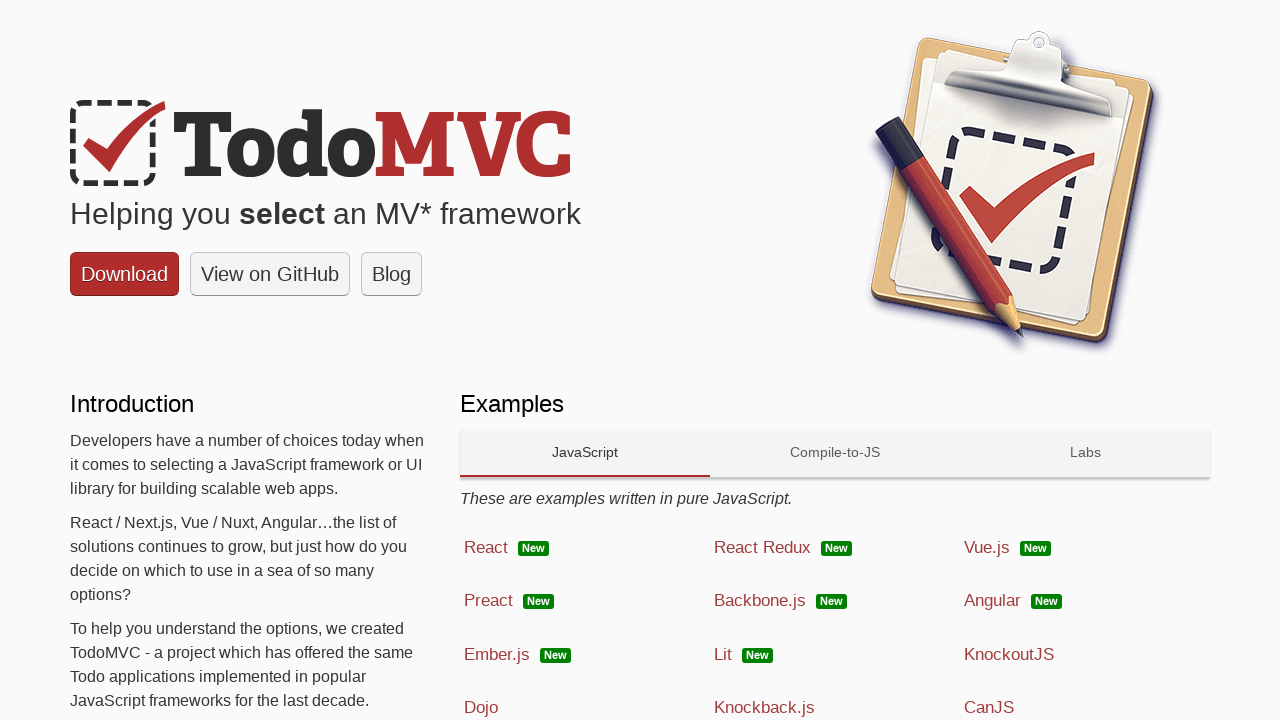

Clicked React framework example link at (585, 548) on a[href='examples/react/dist/']
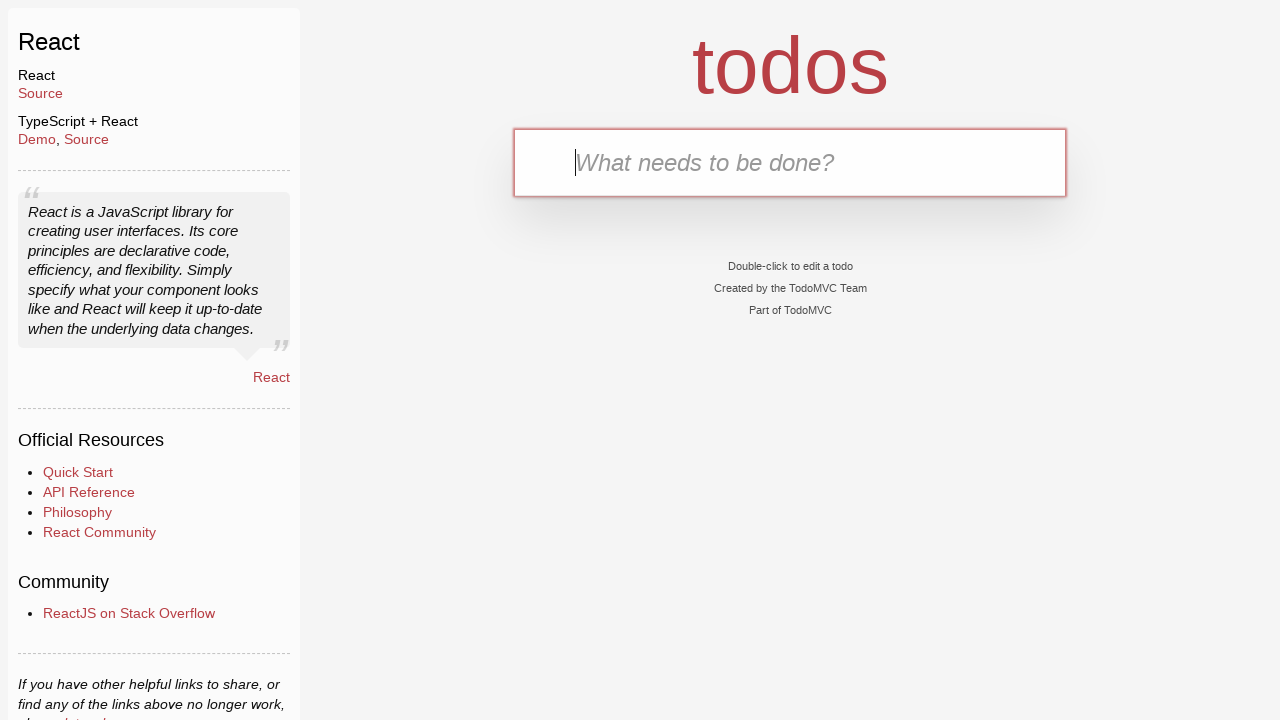

Clicked on todo input field at (790, 162) on #todo-input
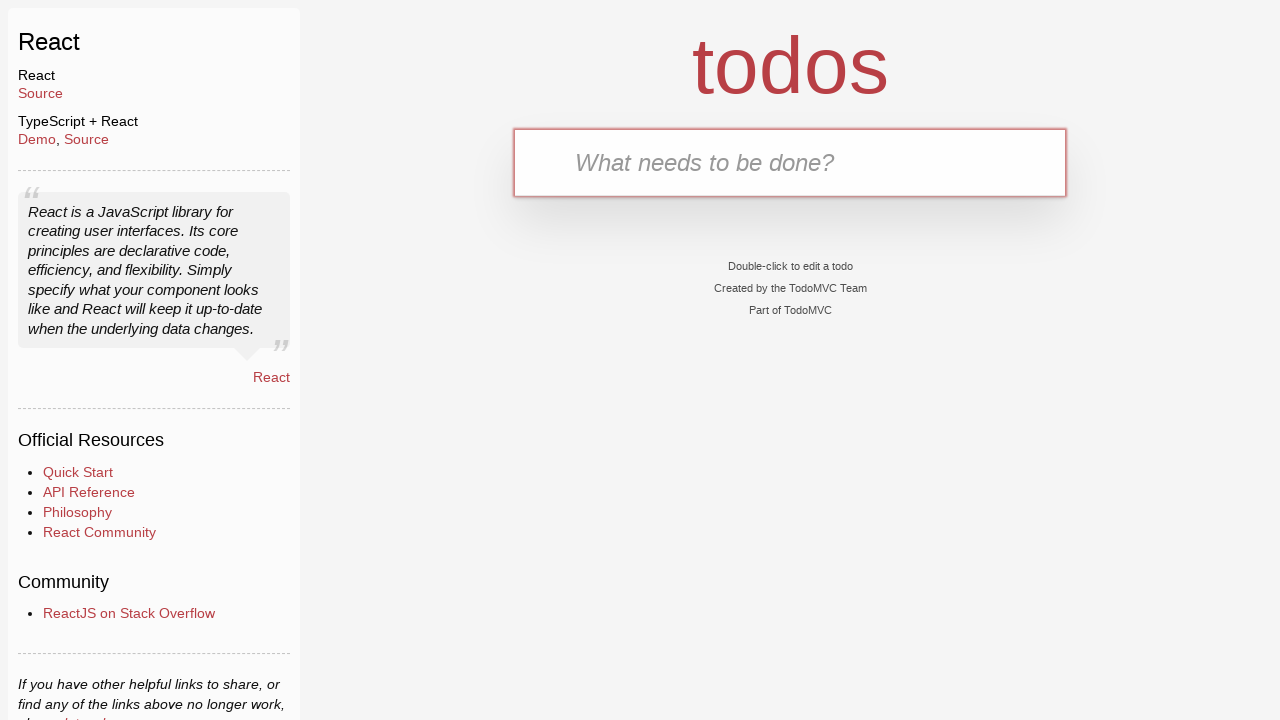

Filled input field with 'Walk the dog' on #todo-input
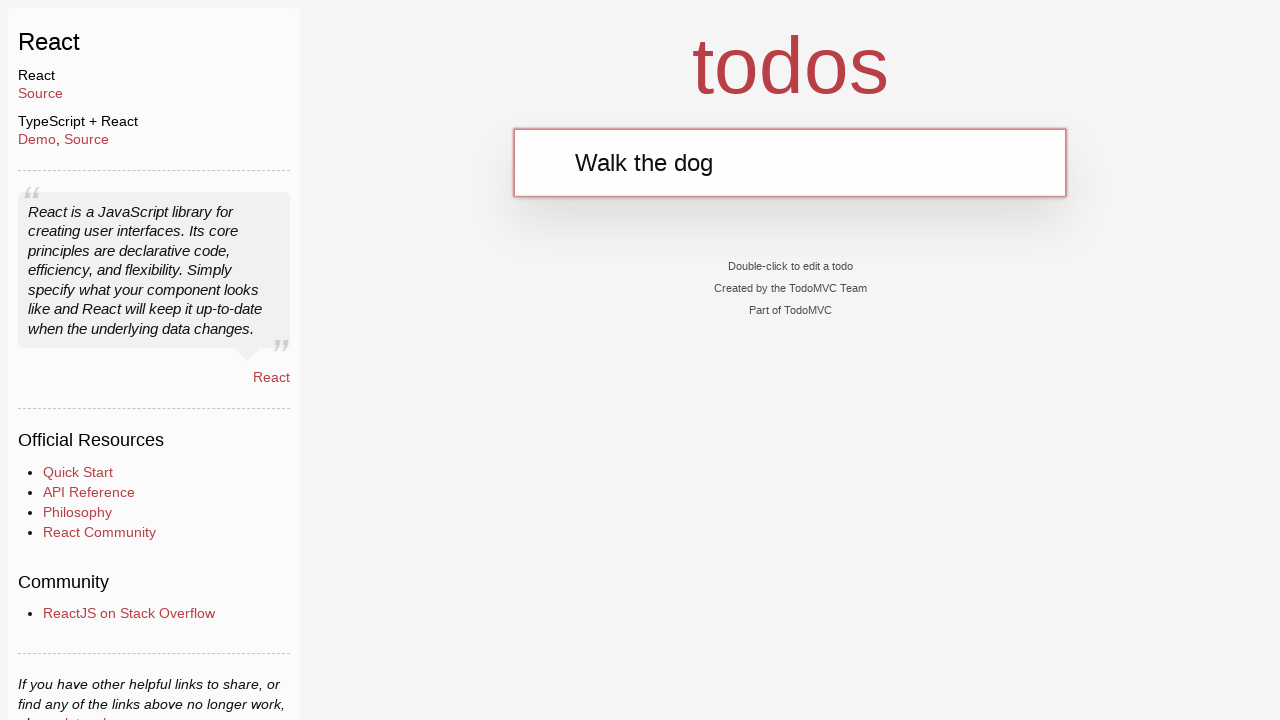

Pressed Enter to add todo item on #todo-input
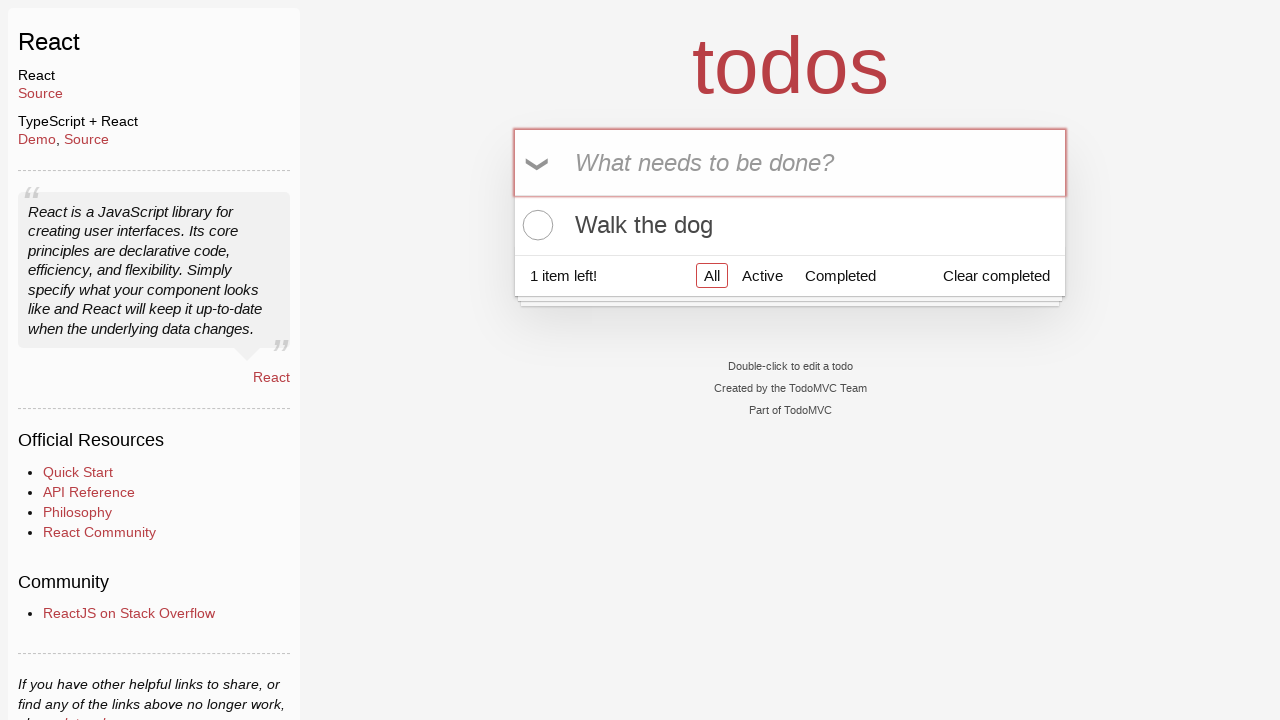

Clicked toggle to mark todo as completed at (535, 225) on .toggle
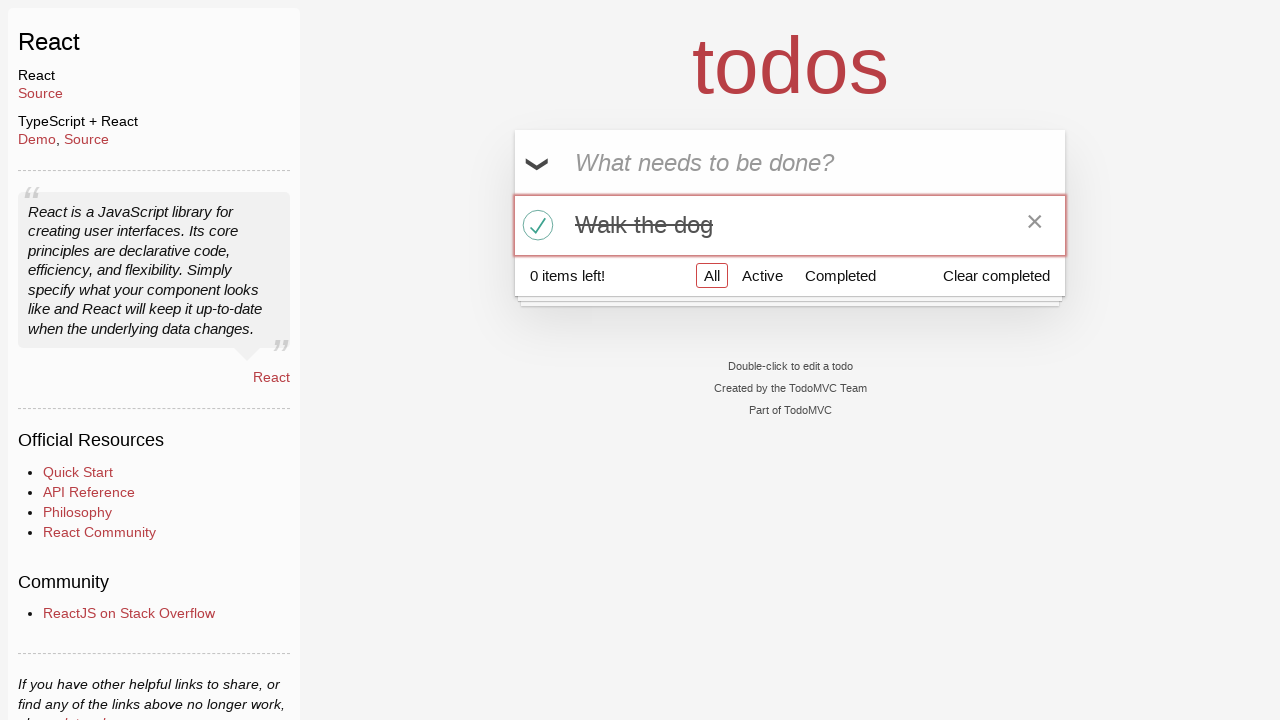

Clicked toggle to mark todo as active at (535, 225) on .toggle
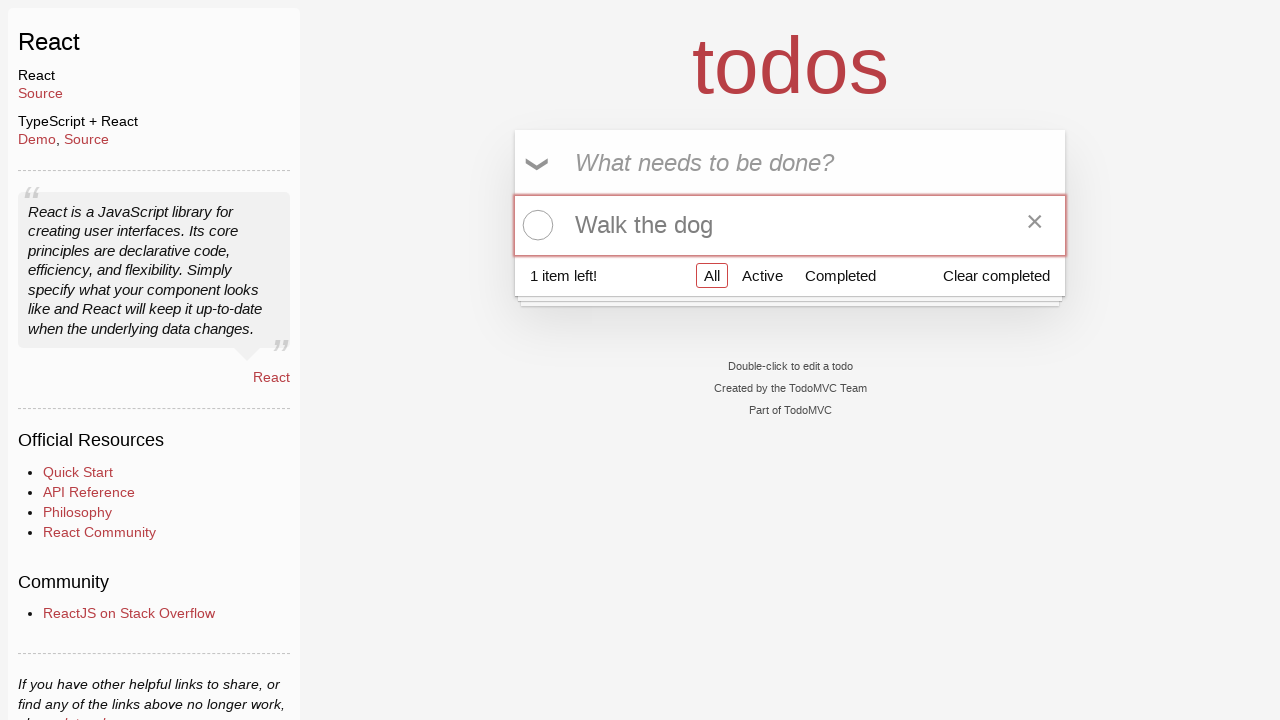

Located active todo items with .view class
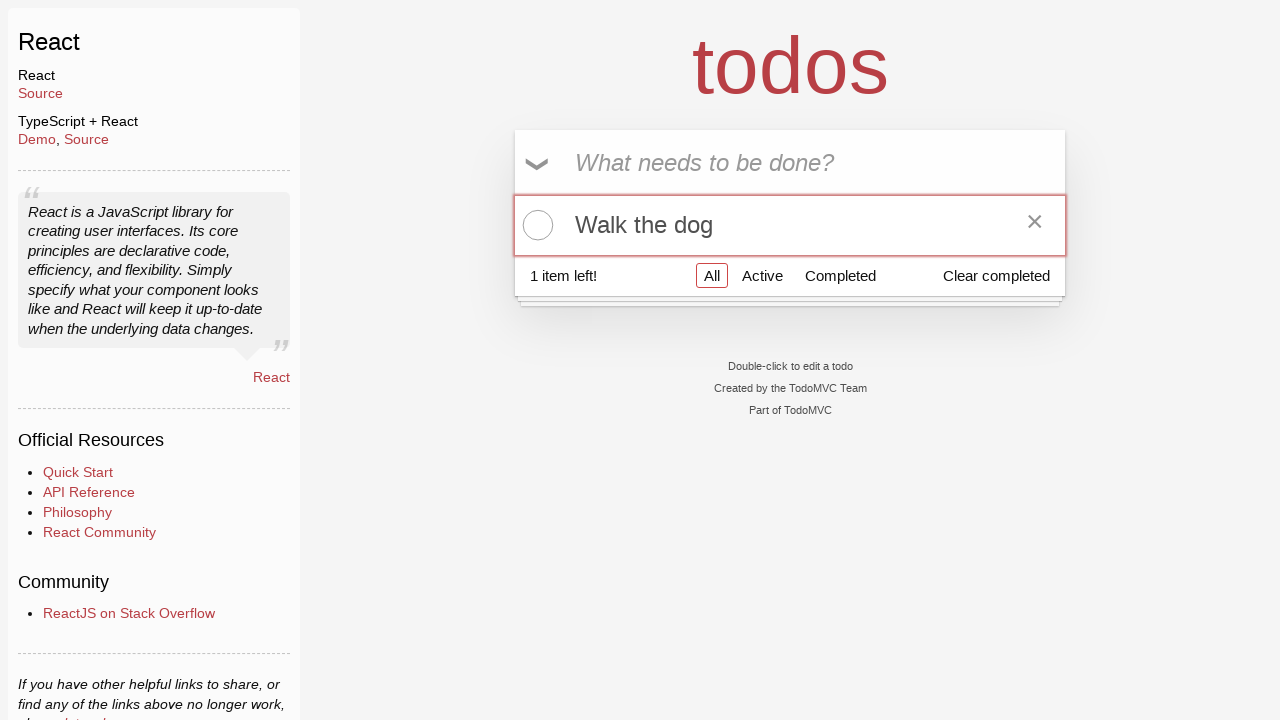

Verified that exactly one active todo item exists
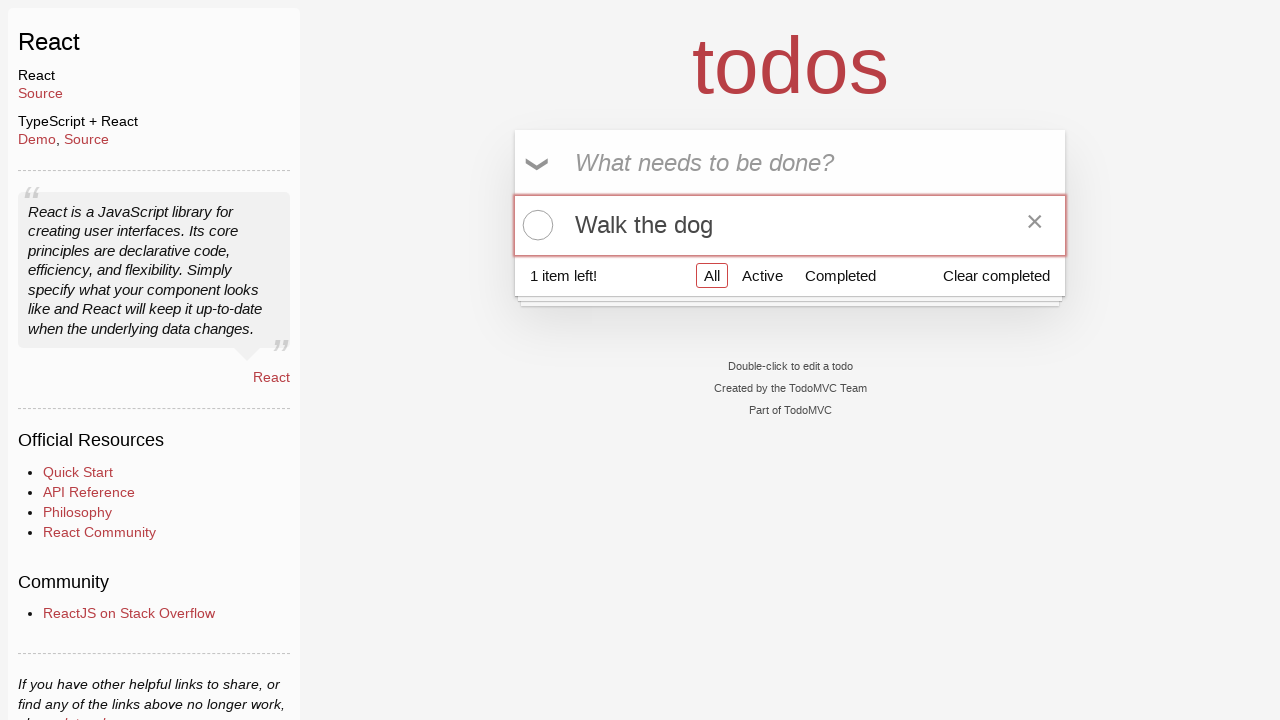

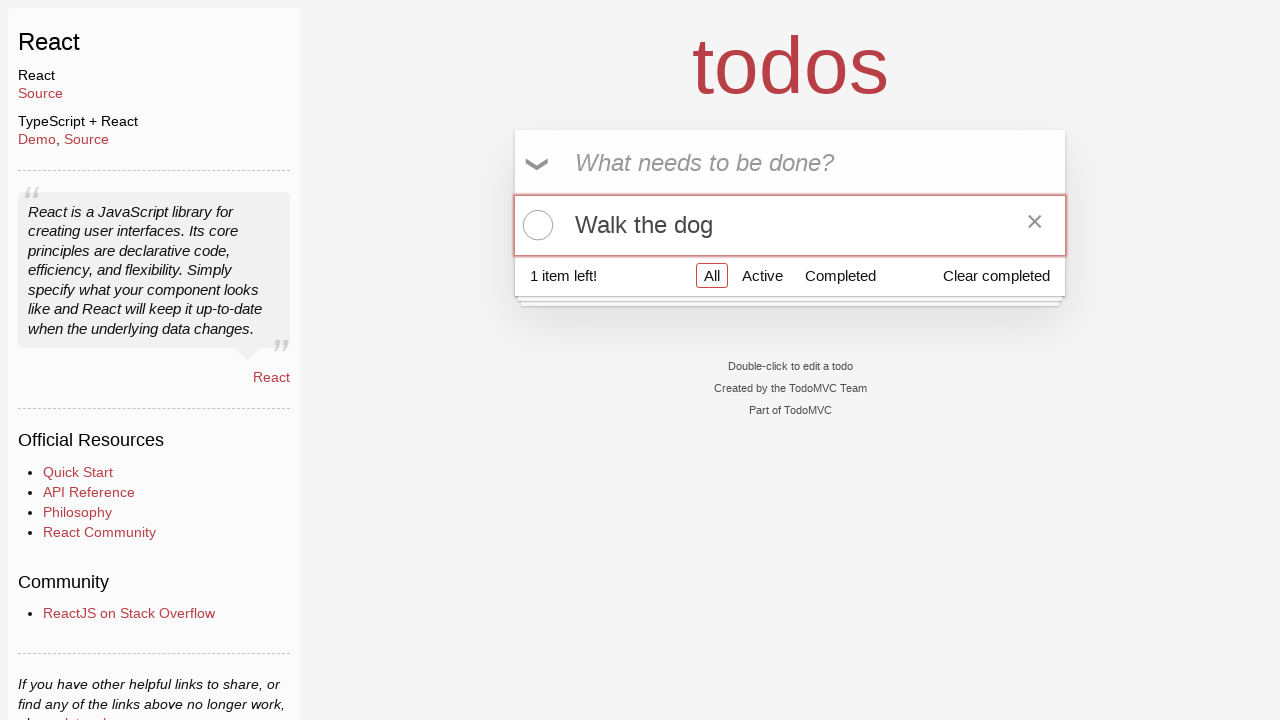